Navigates to YouTube homepage, finds all video titles, and iteratively clicks on each video then navigates back

Starting URL: https://www.youtube.com

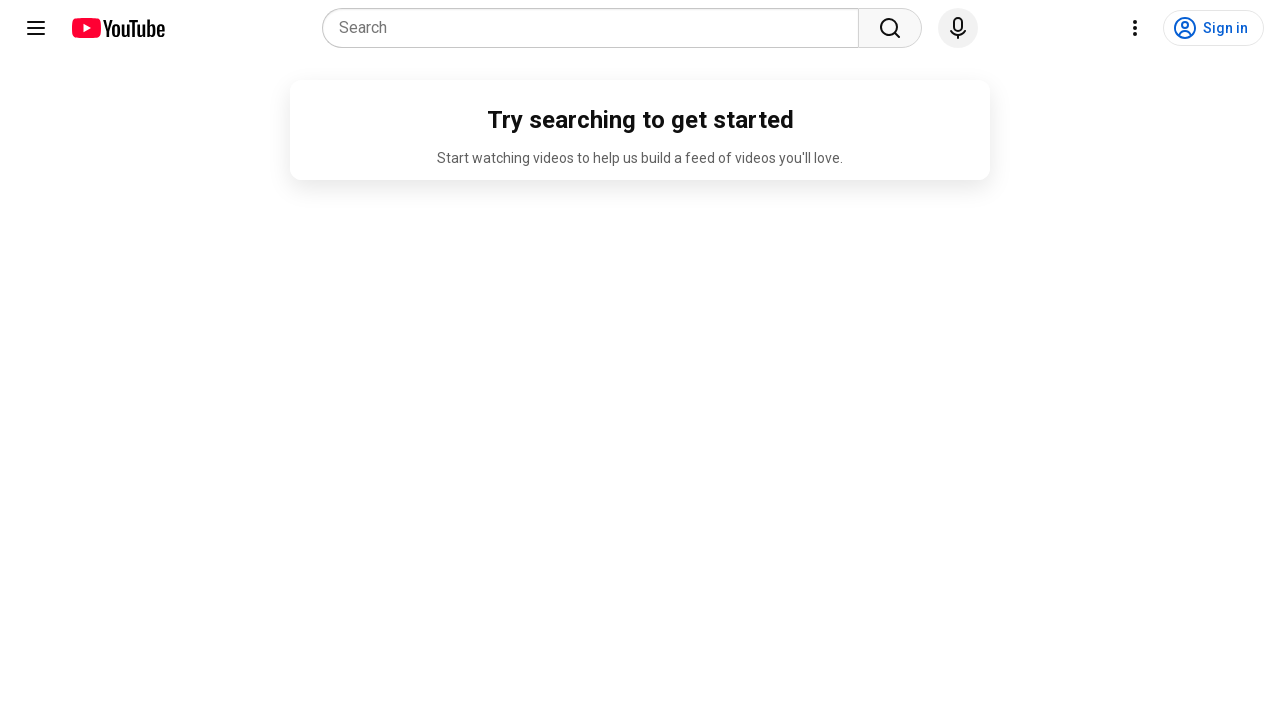

Navigated to YouTube homepage
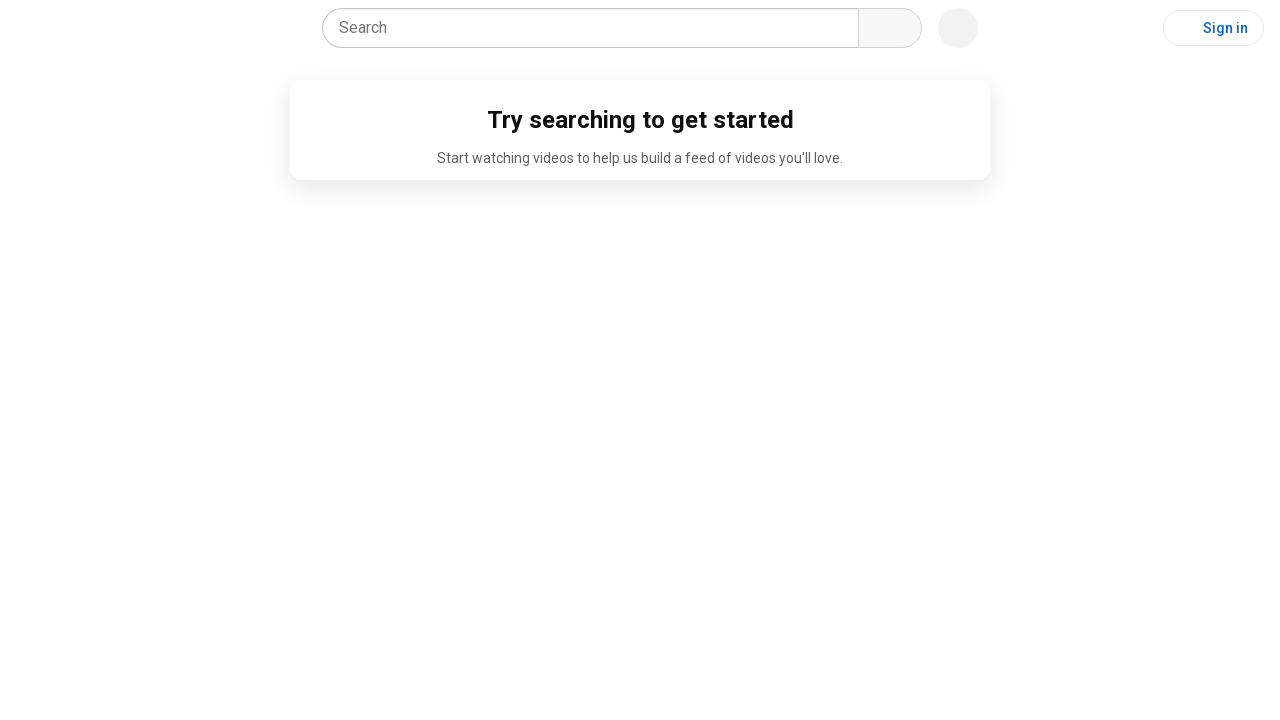

Found 0 video titles on the page
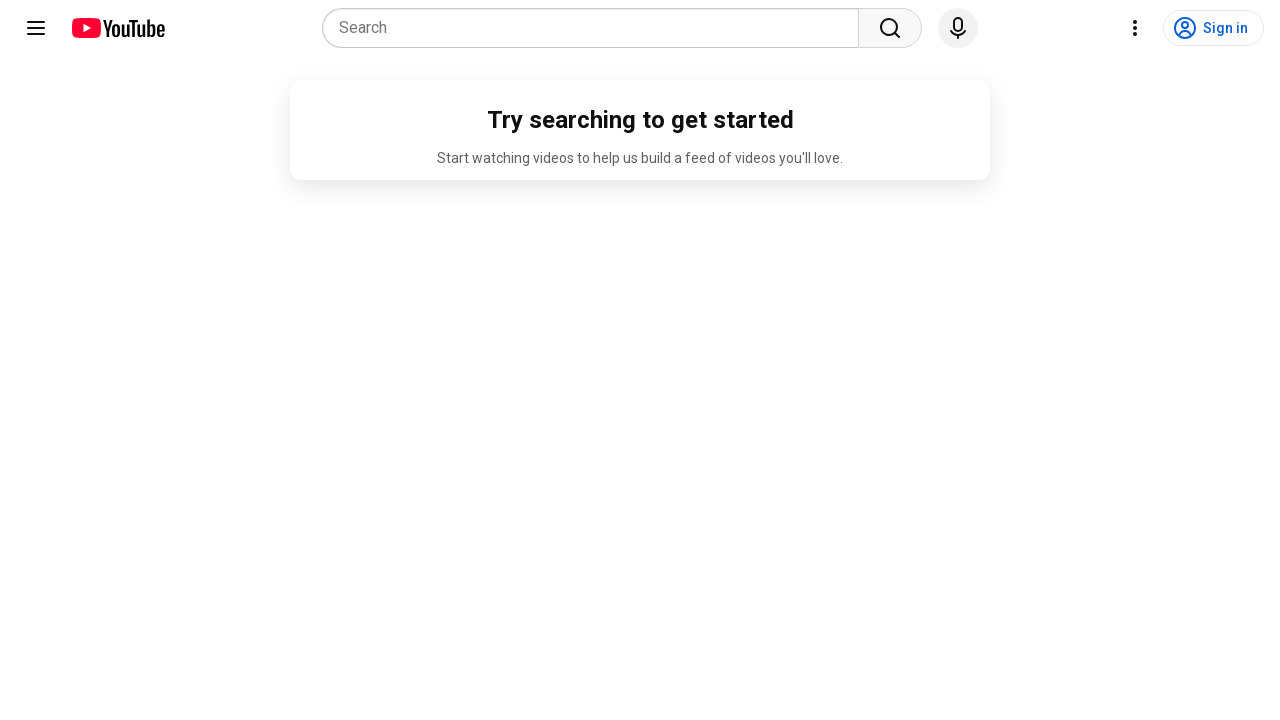

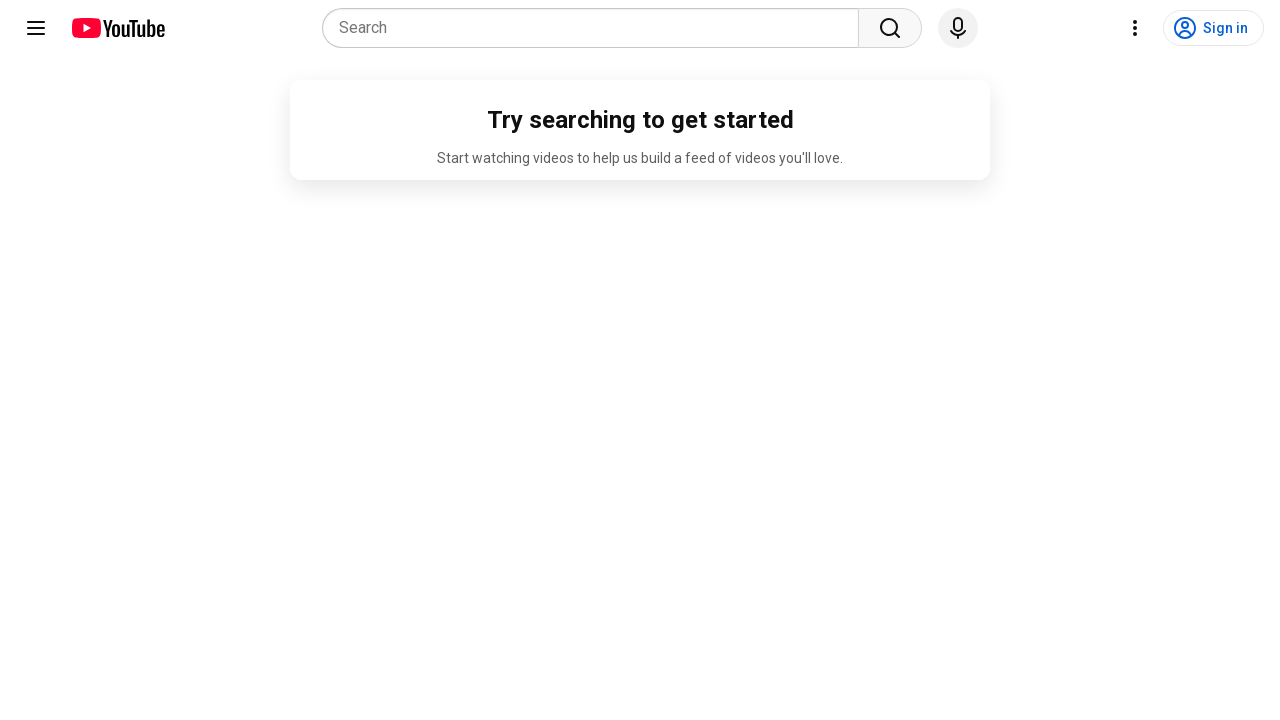